Tests finding the first element with a specific class and retrieving its text content

Starting URL: https://kristinek.github.io/site/examples/locators

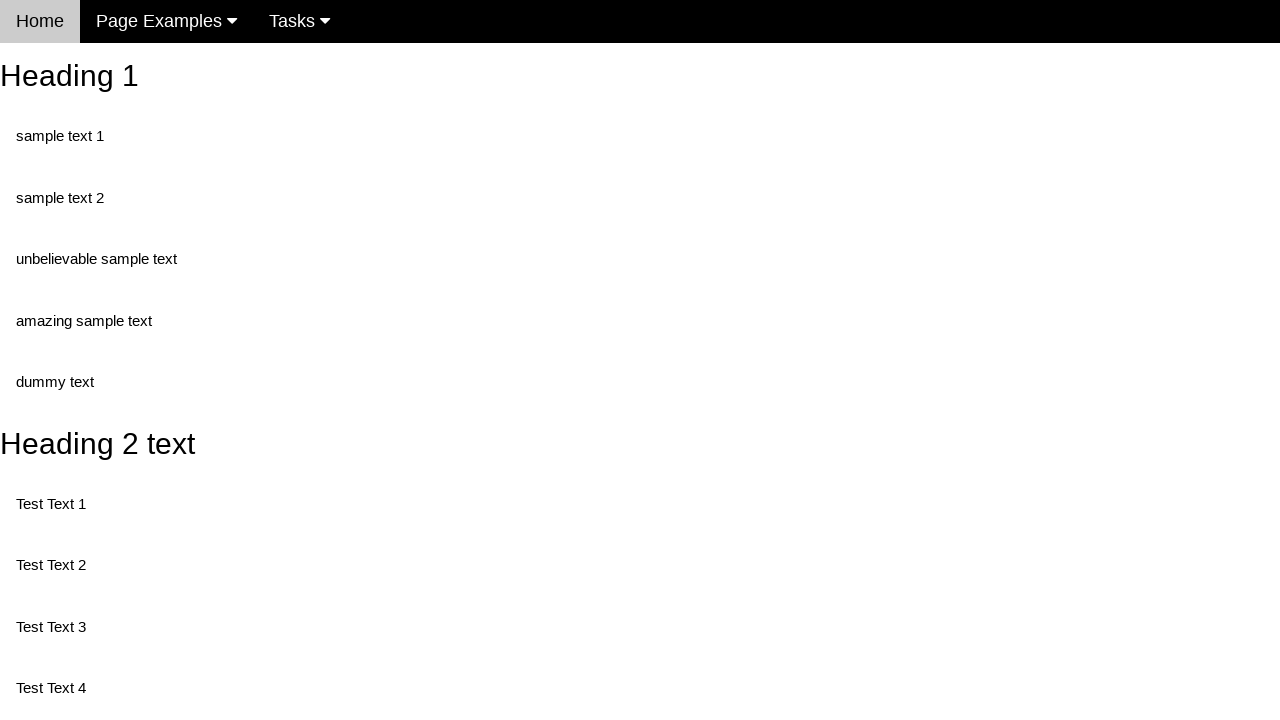

Navigated to locators example page
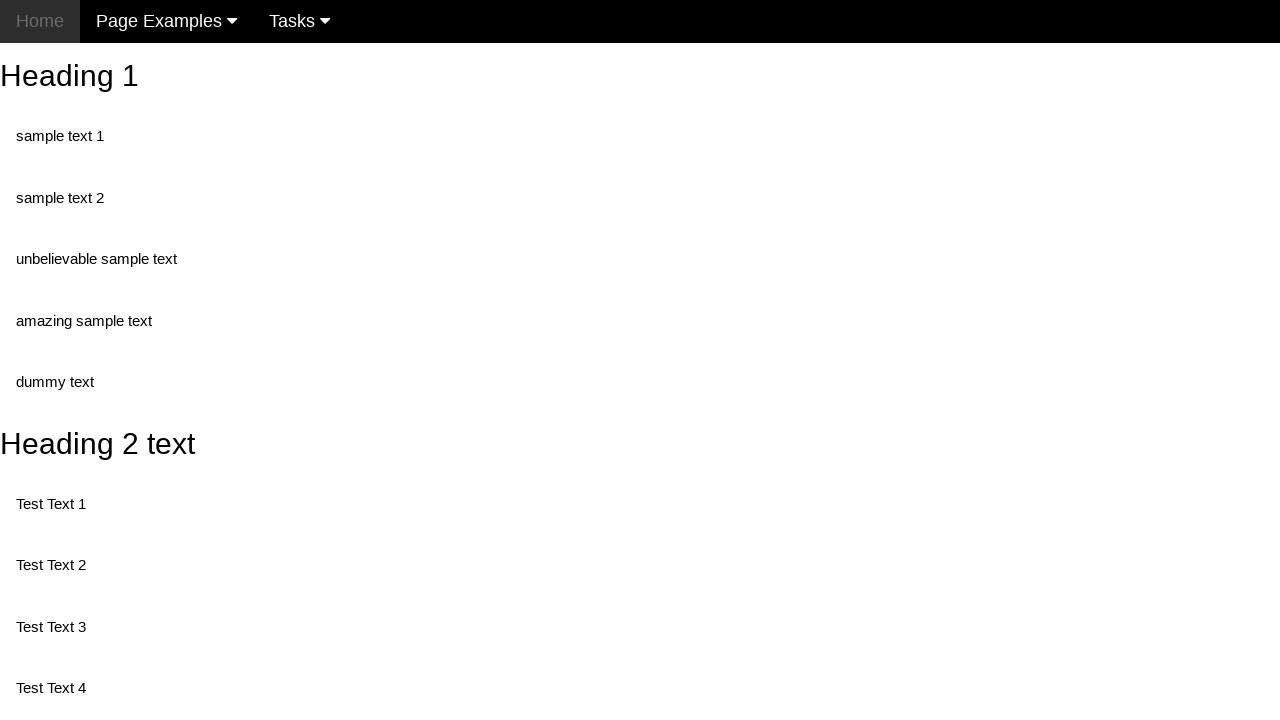

Retrieved text content from first element with class 'text'
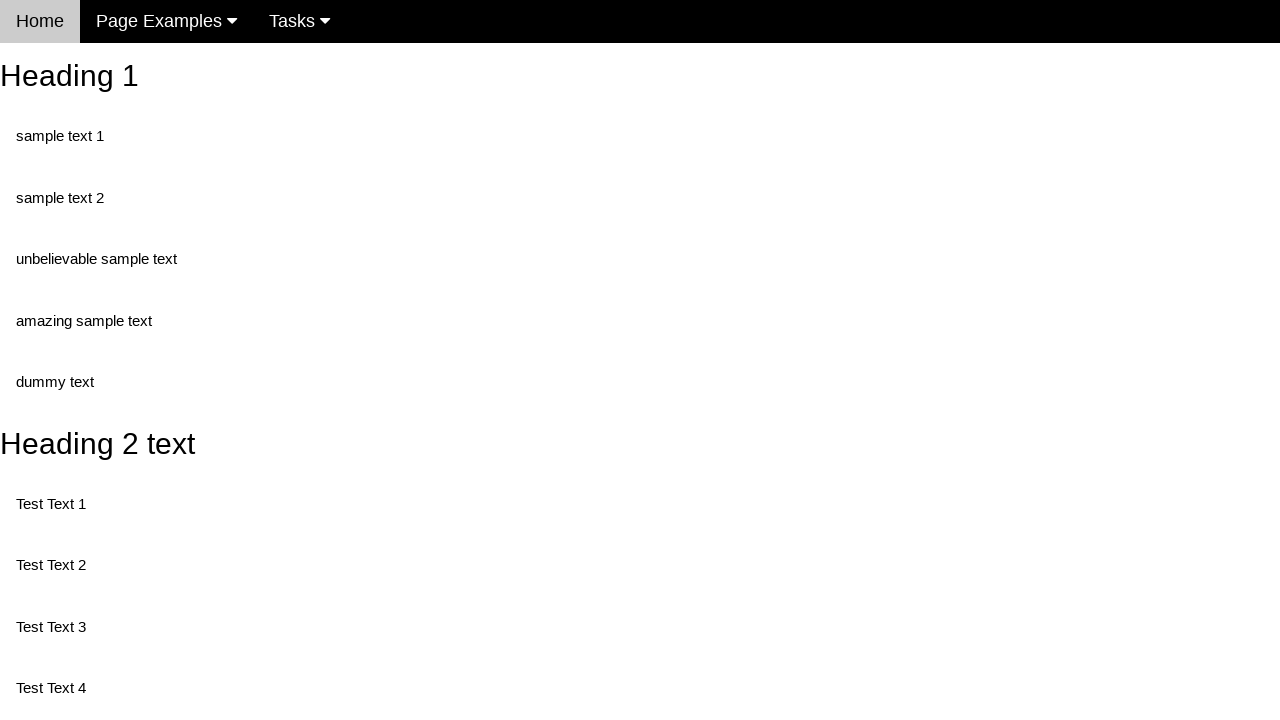

Printed retrieved text content
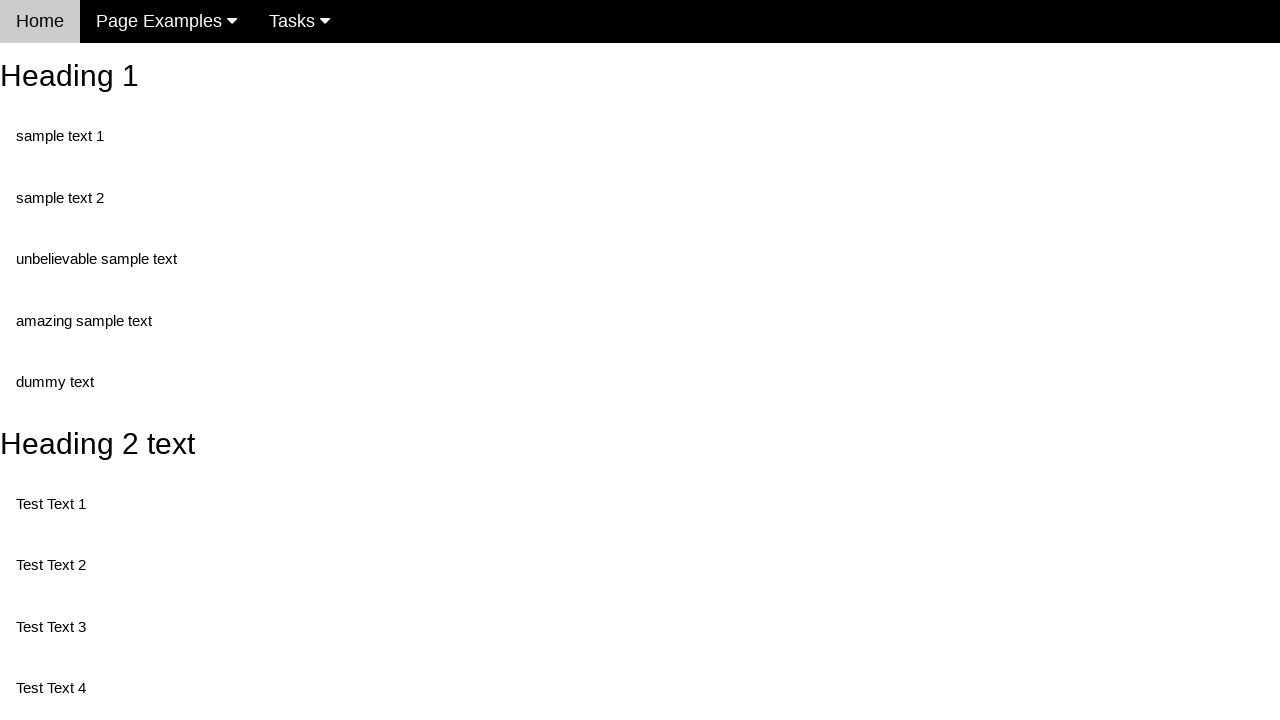

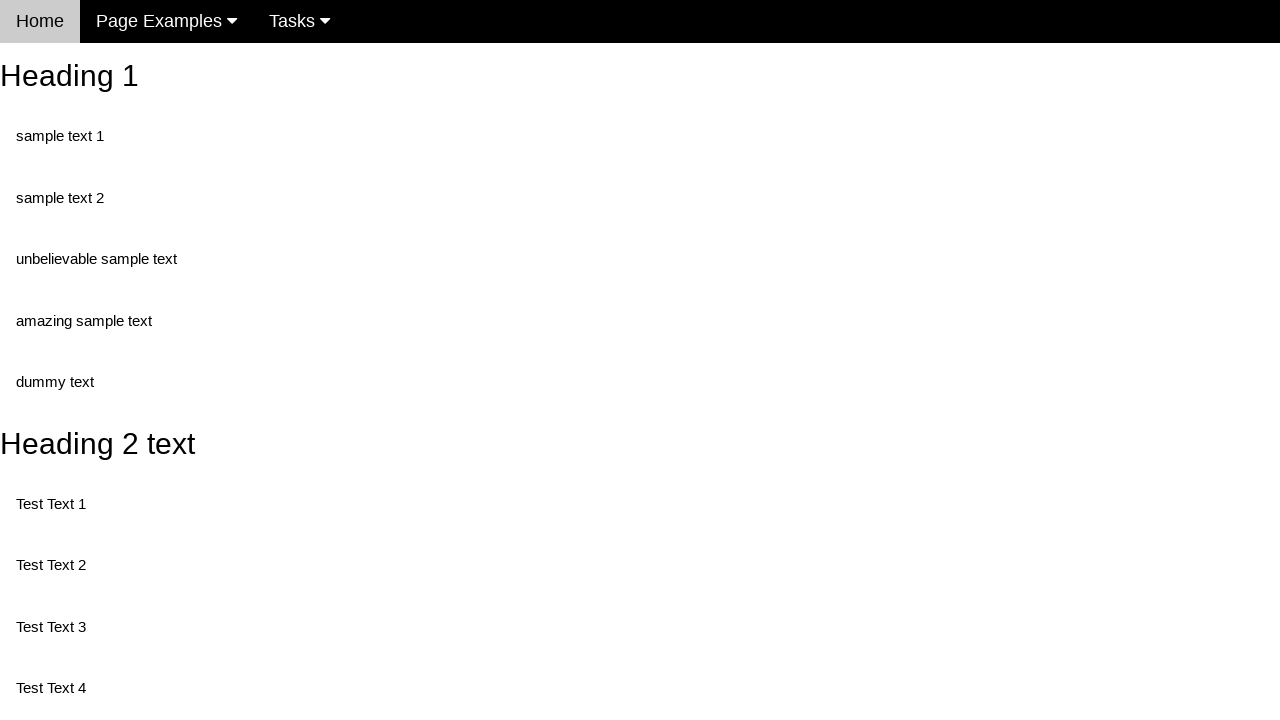